Tests prompt popup handling by clicking the Prompt button, dismissing without entering text, and verifying the "Fine, be that way..." message appears.

Starting URL: https://practice-automation.com/popups/

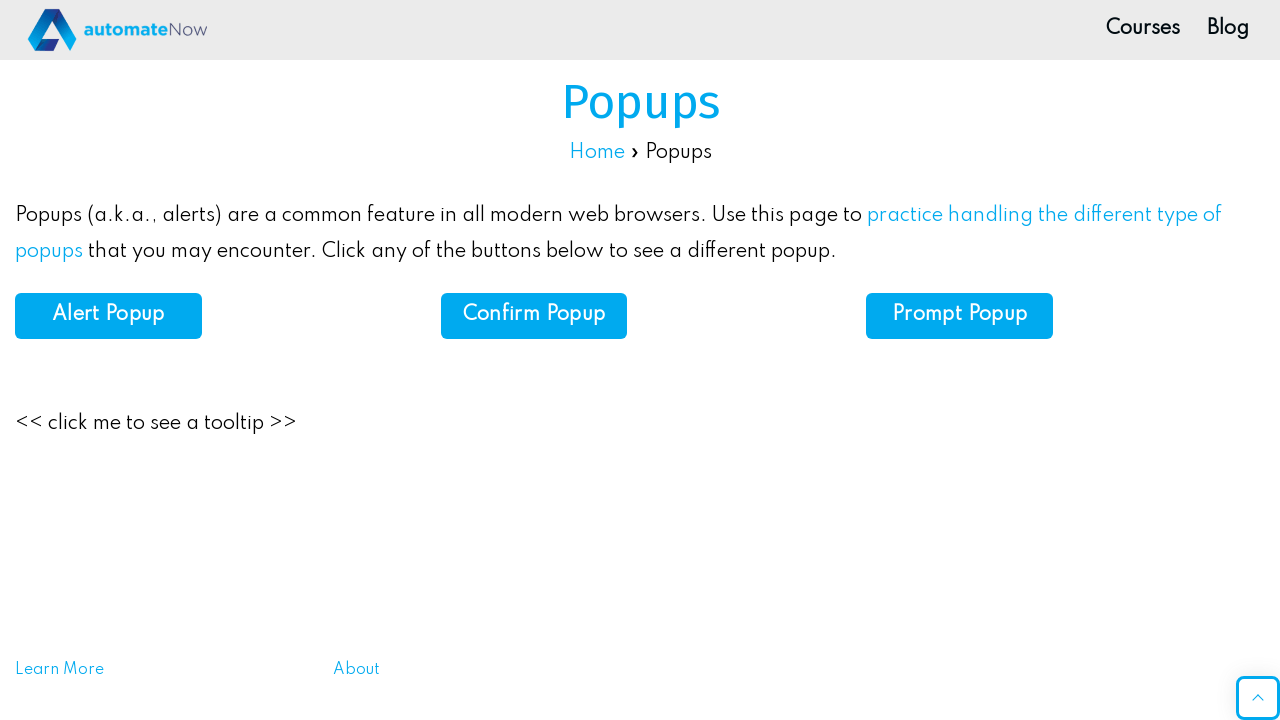

Set up dialog handler to dismiss prompt without entering text
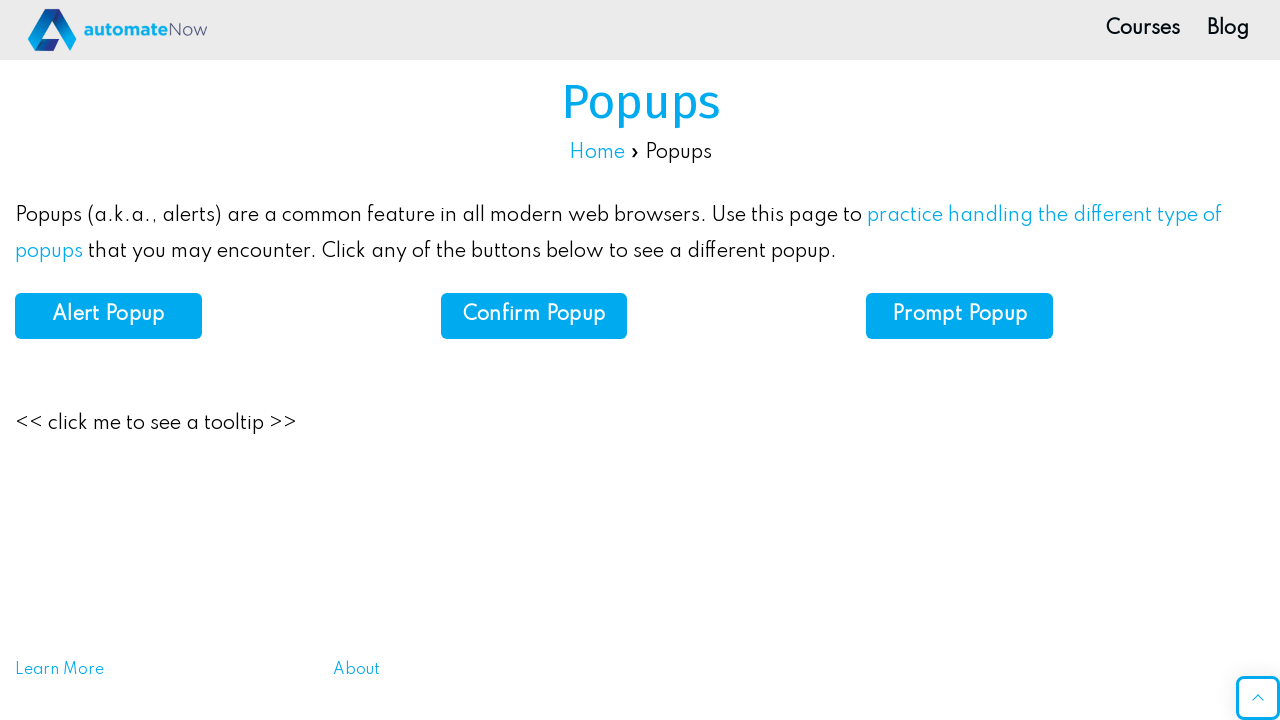

Clicked Prompt button at (960, 316) on #prompt
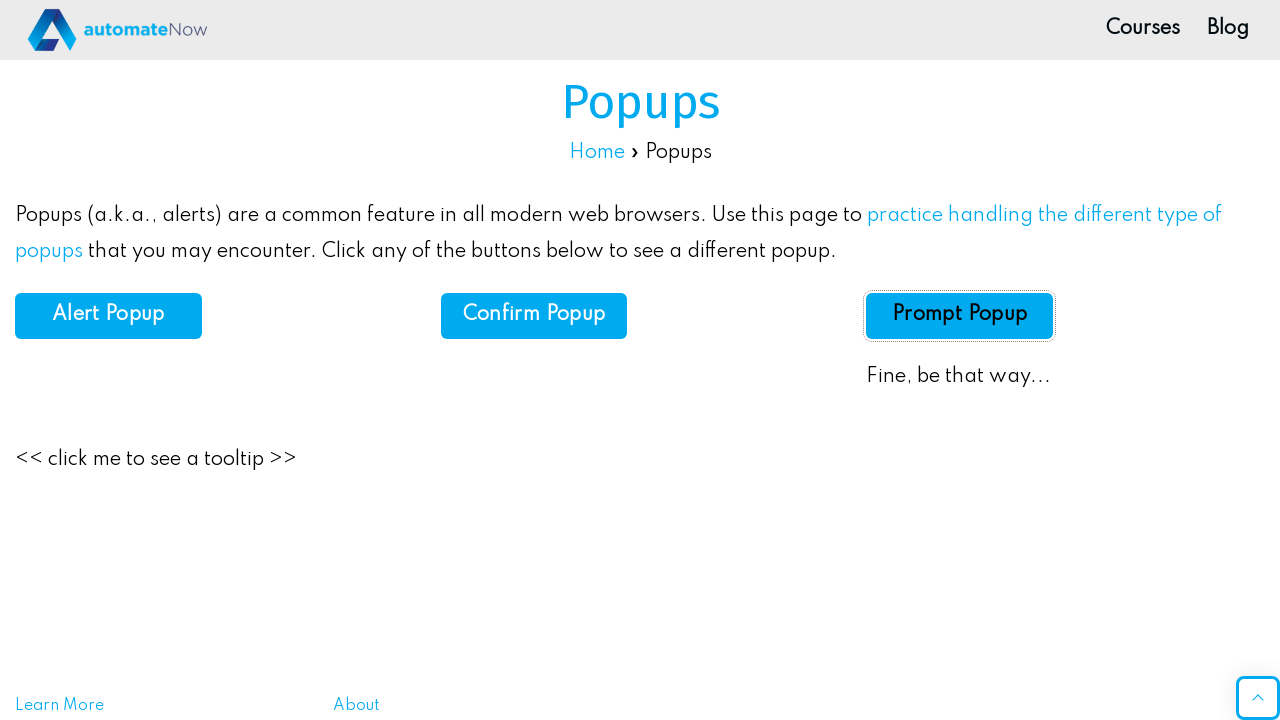

Verified 'Fine, be that way...' message appeared after dismissing prompt
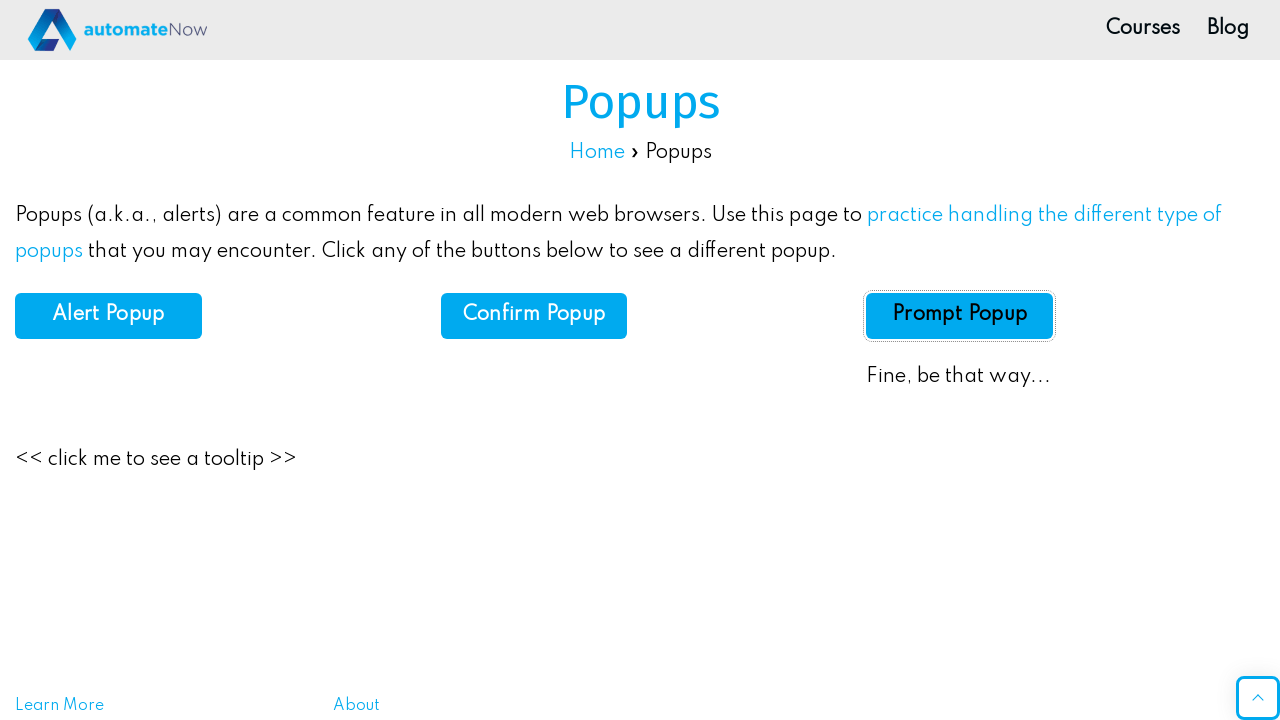

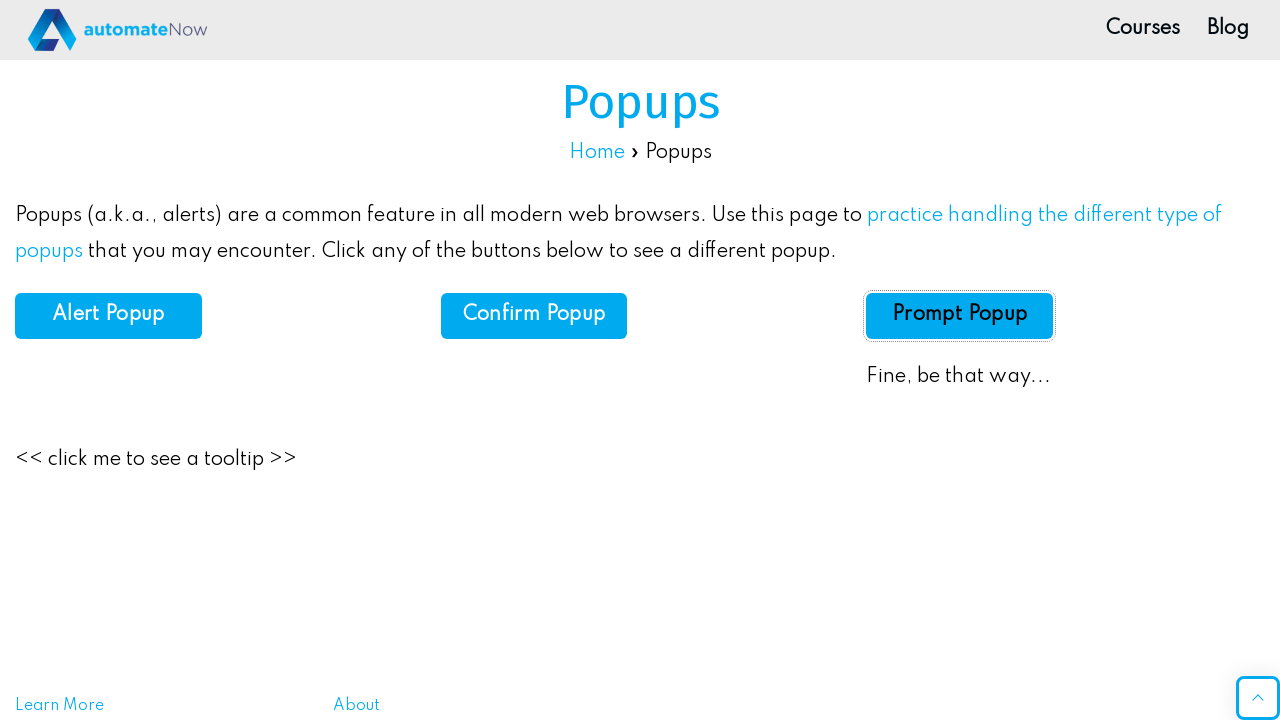